Tests radio button selection by choosing the "Thin crust" option

Starting URL: https://www.w3.org/WAI/ARIA/apg/patterns/radio/examples/radio/

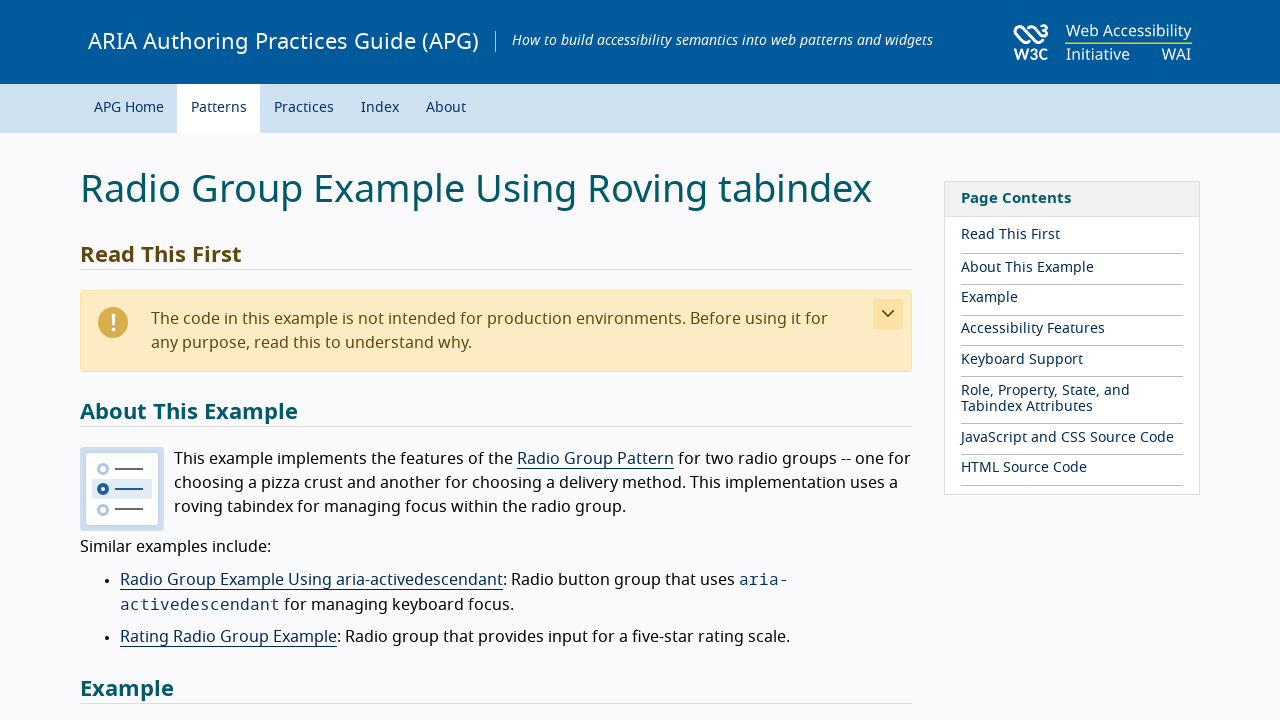

Navigated to radio button example page
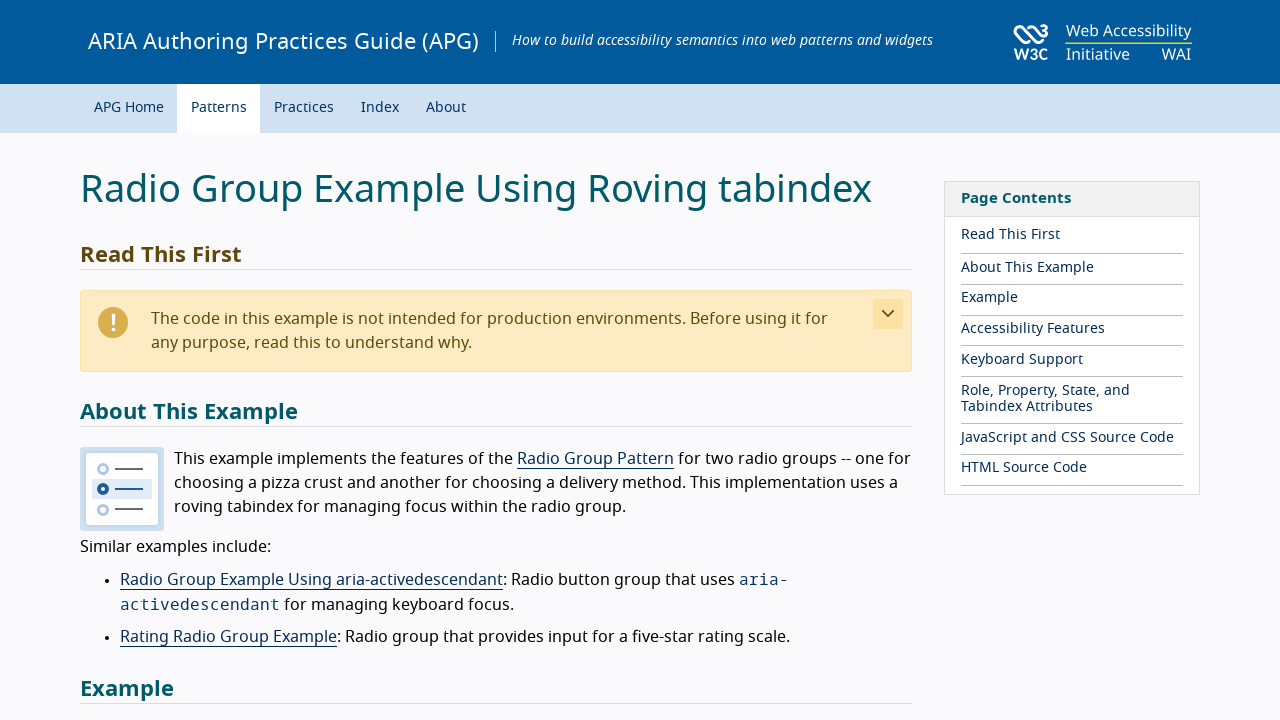

Selected 'Thin crust' radio button option at (411, 361) on internal:role=radio[name="Thin crust"i]
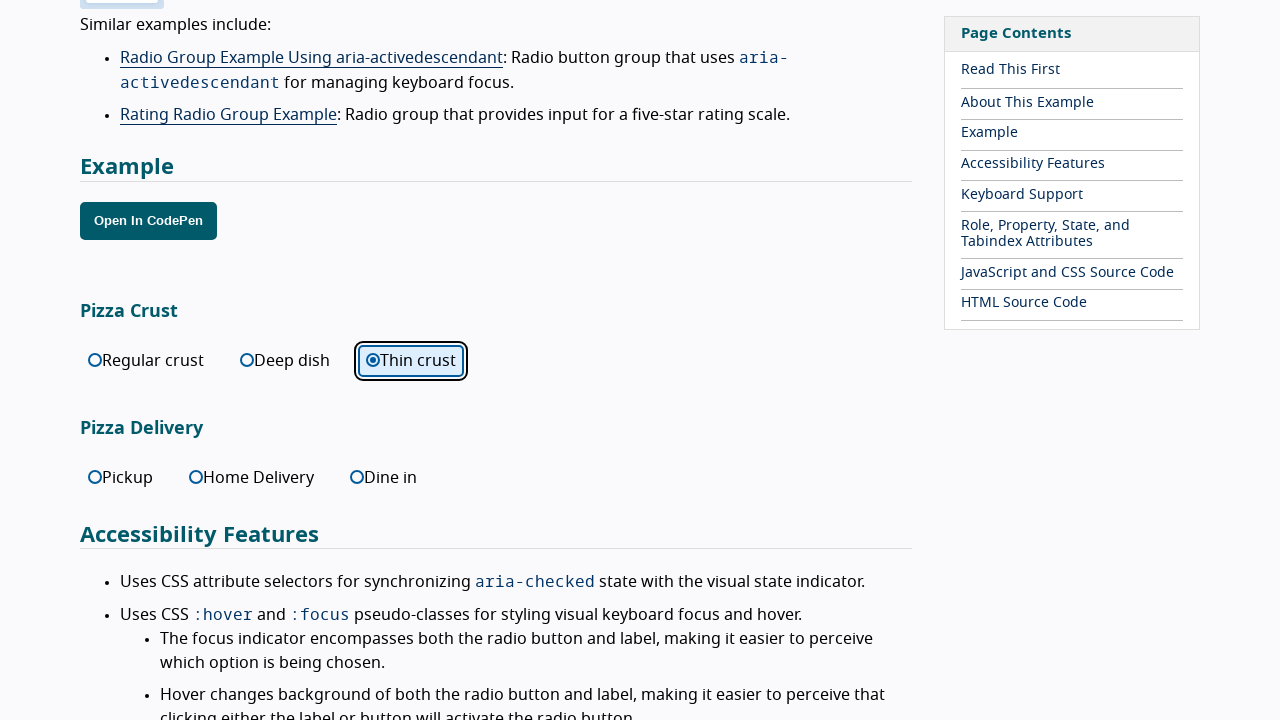

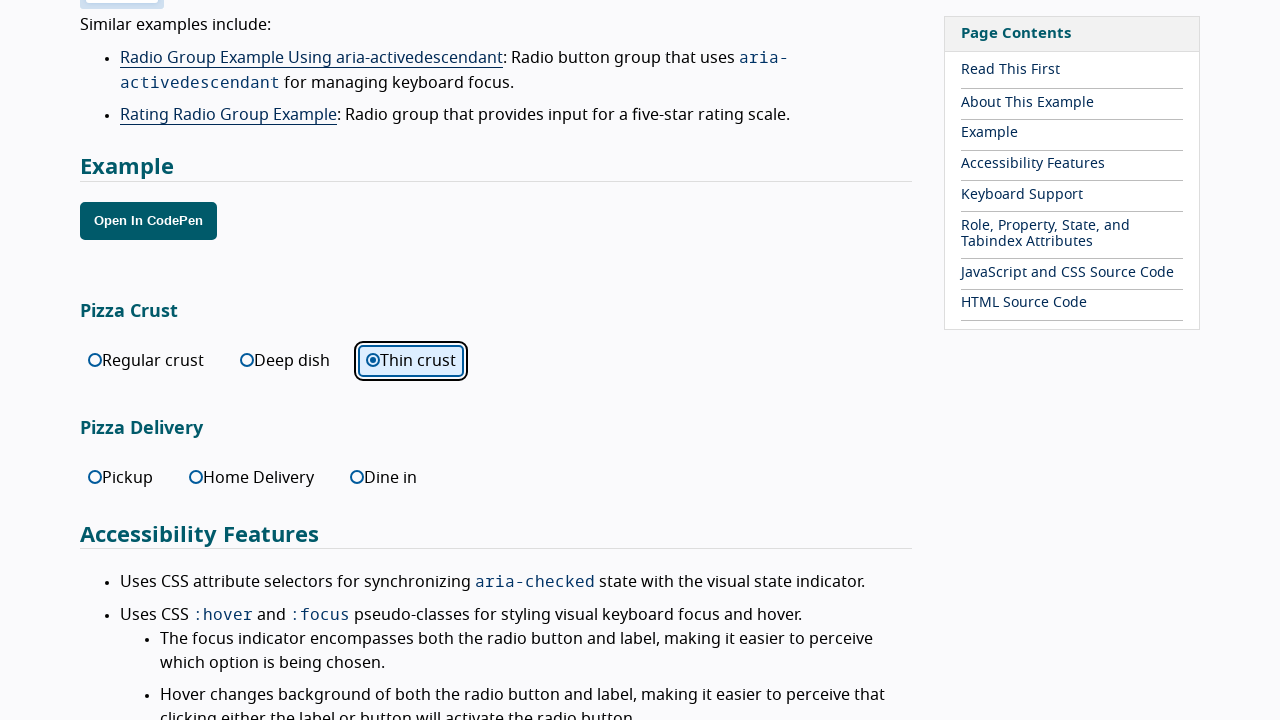